Navigates to the Rahul Shetty Academy website and verifies the page loads by checking the title is present

Starting URL: https://rahulshettyacademy.com

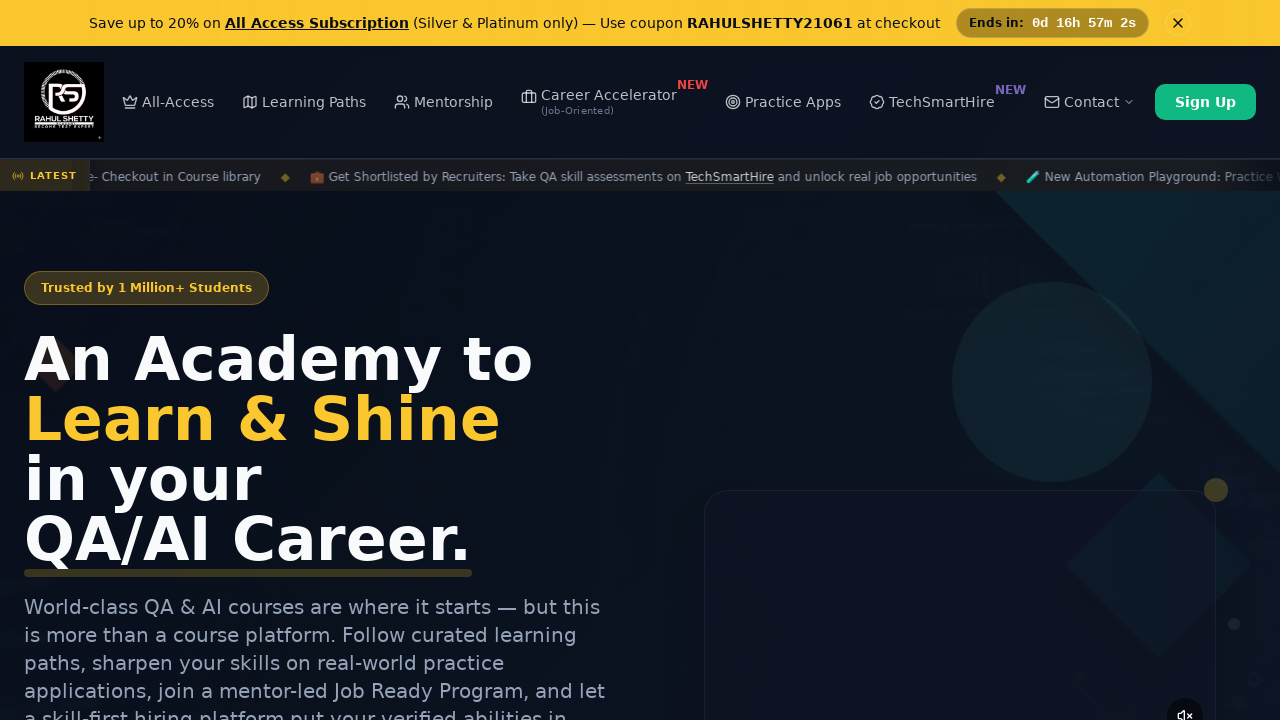

Waited for page DOM to fully load
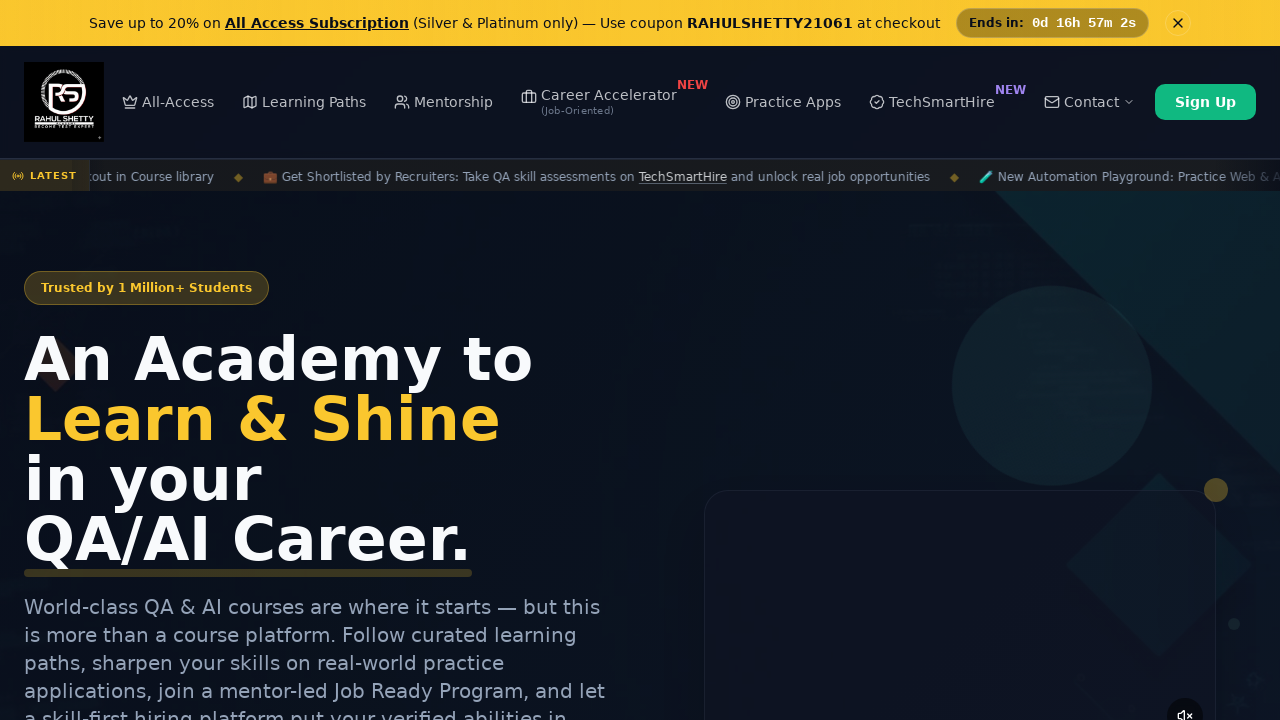

Verified page title is present - page loaded successfully
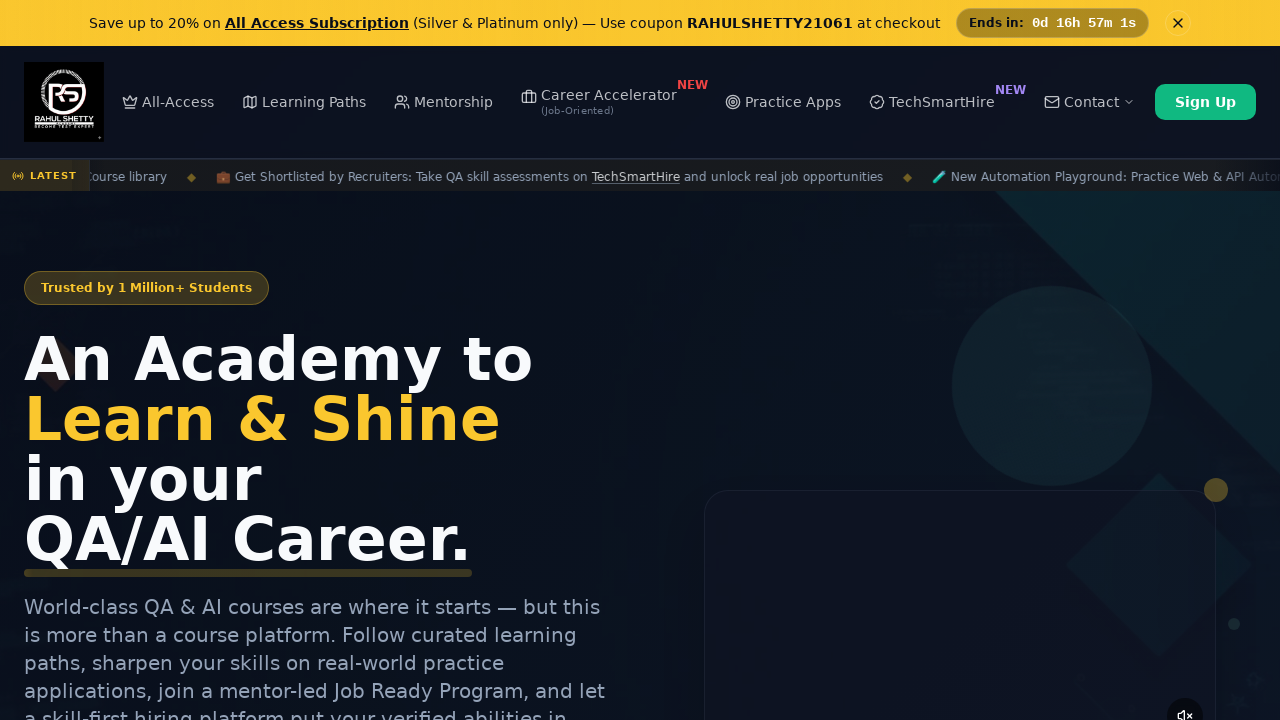

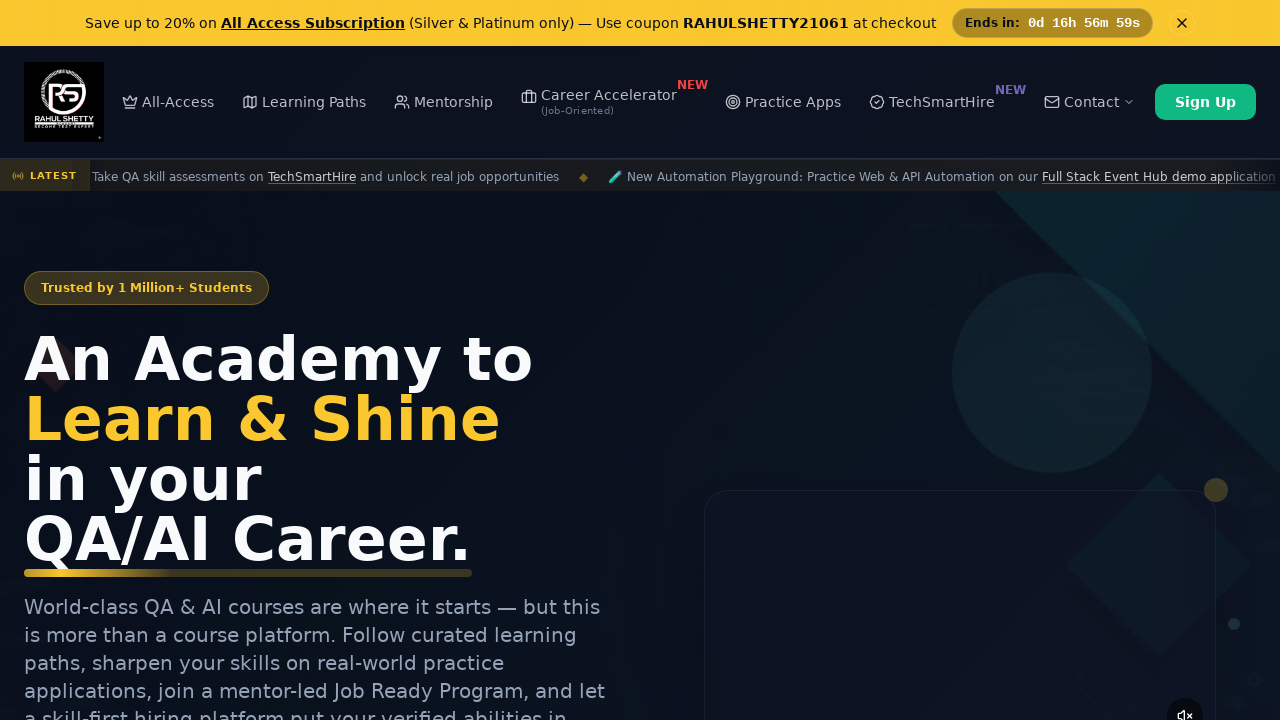